Tests filling out a contact form with name and message fields and submitting it

Starting URL: https://ultimateqa.com/filling-out-forms/

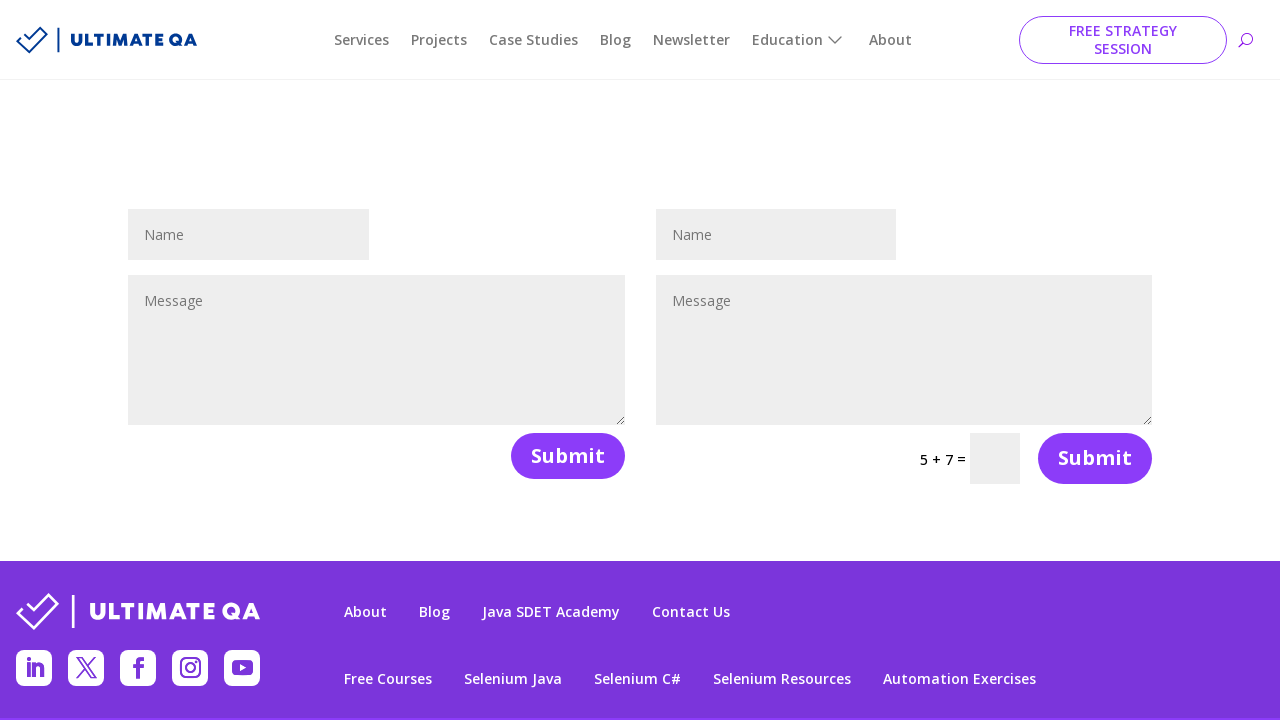

Filled name field with 'test name' on #et_pb_contact_name_0
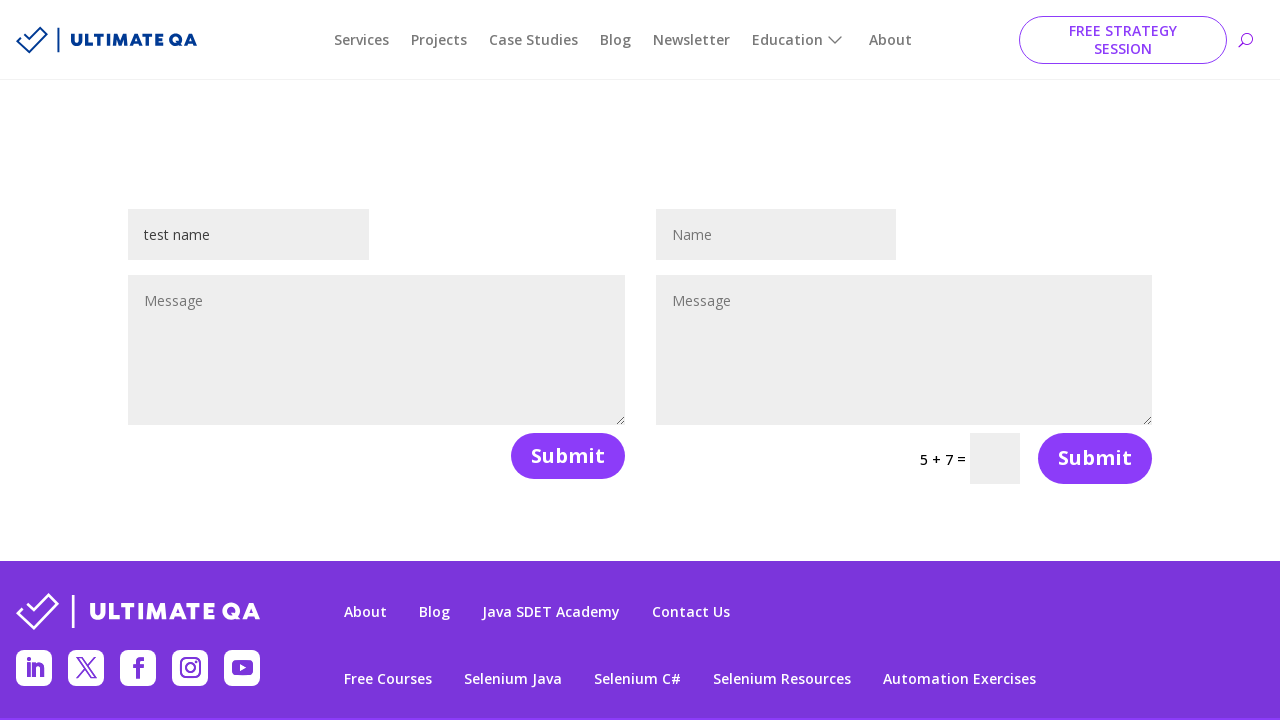

Filled message field with 'test_message' on #et_pb_contact_message_0
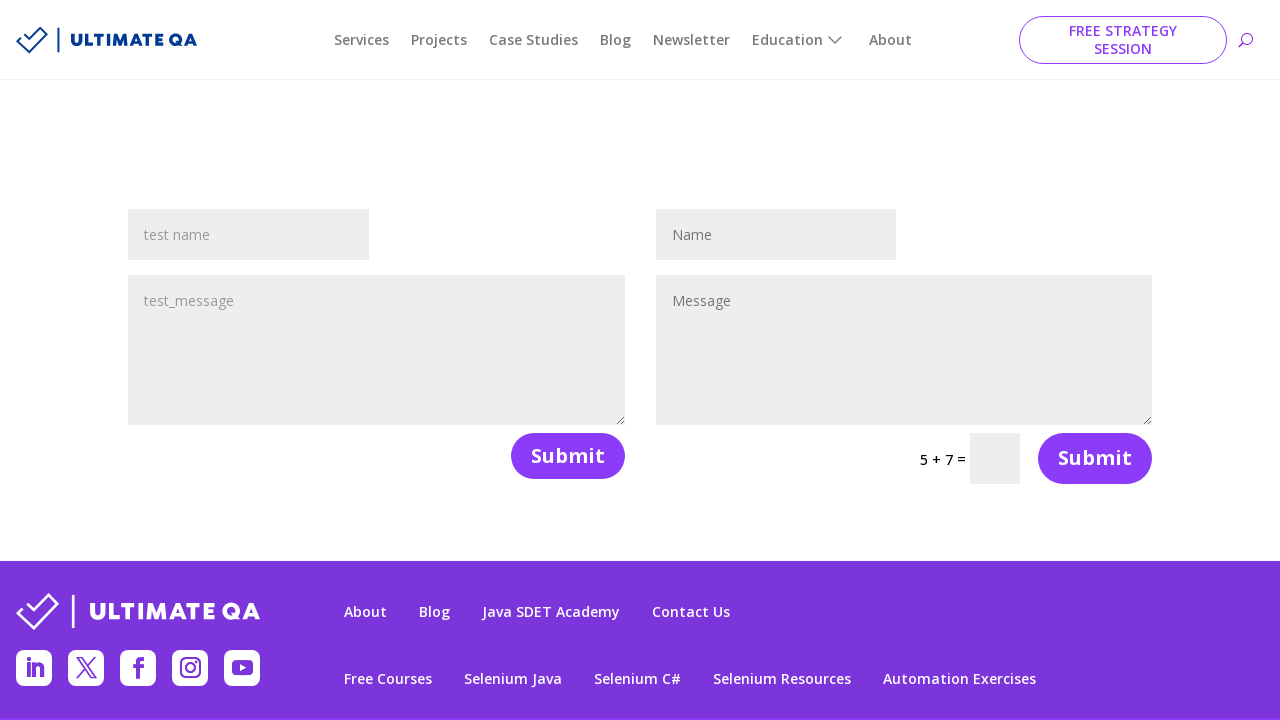

Clicked submit button to submit the contact form at (568, 456) on form >> button[type="submit"]
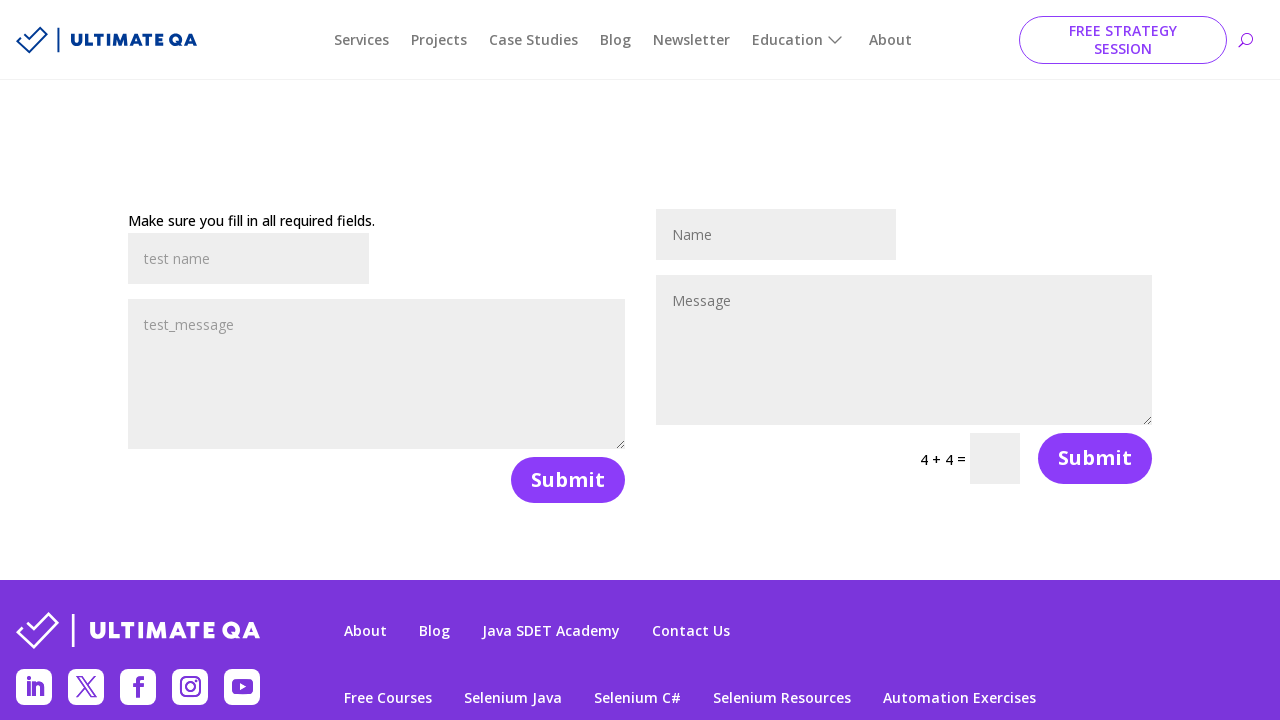

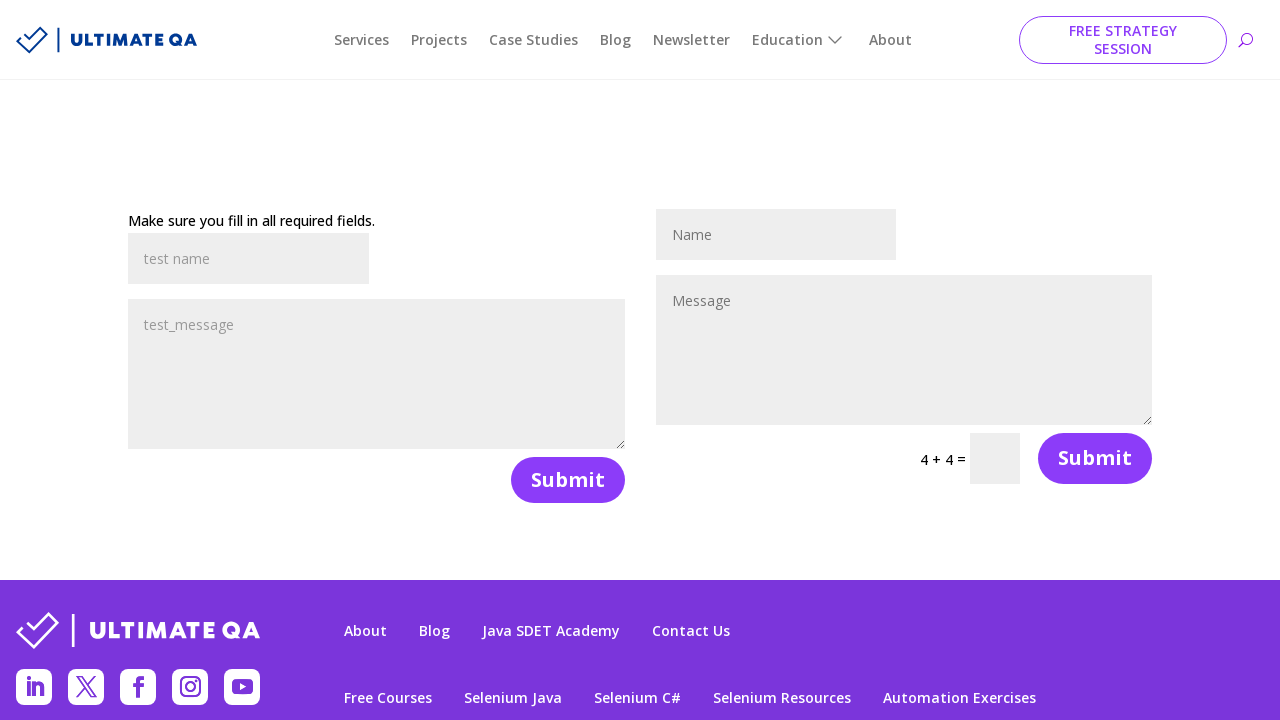